Tests Last Name field validation with emojis and uppercase characters less than 50

Starting URL: https://buggy.justtestit.org/register

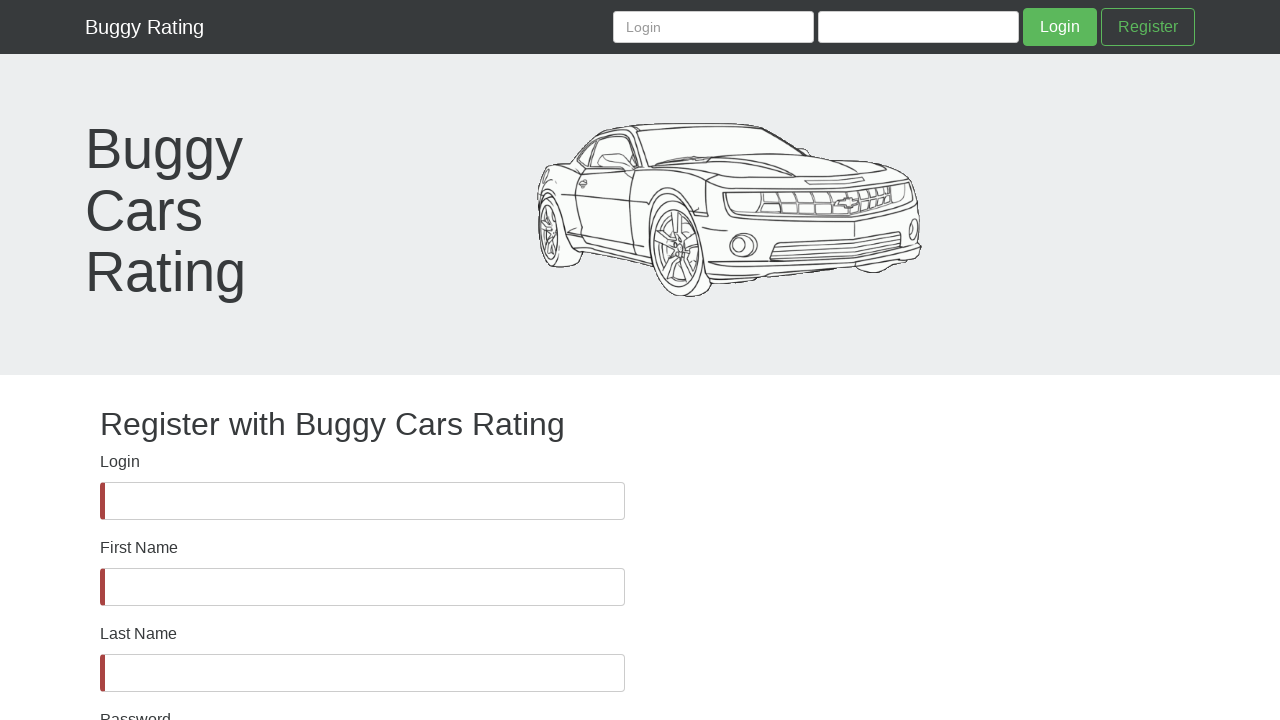

Last Name field became visible
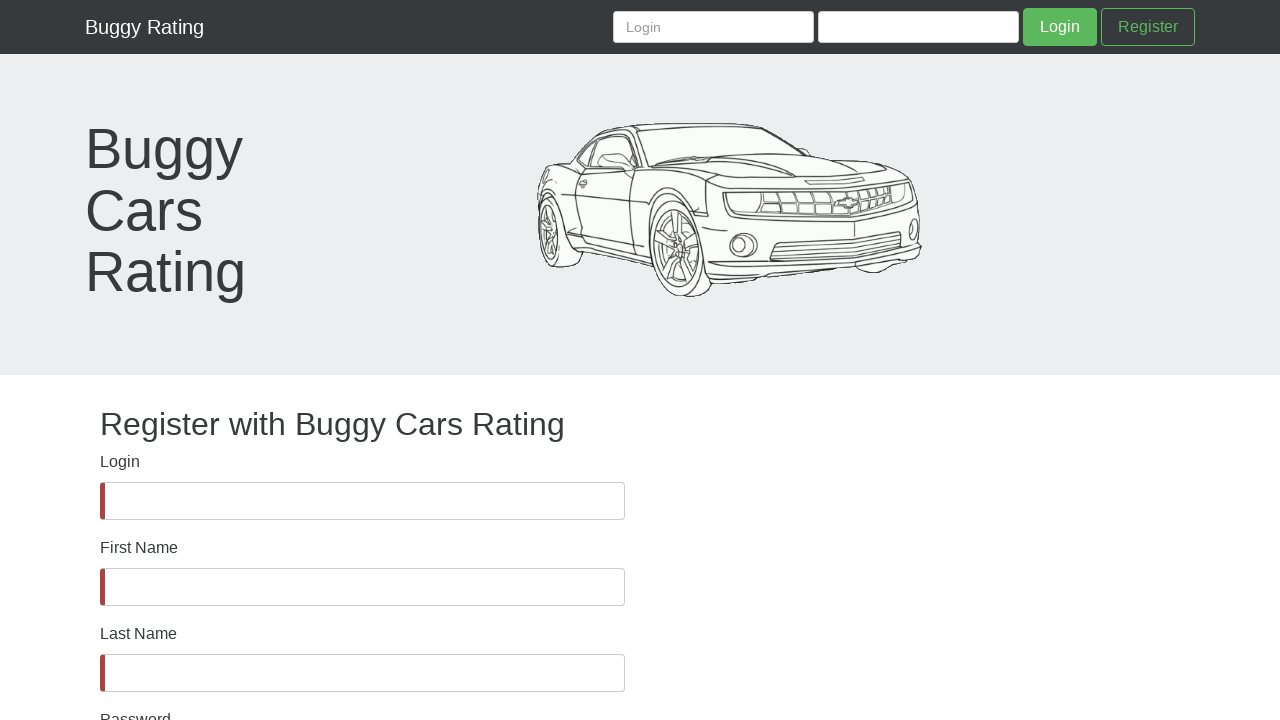

Filled Last Name field with emojis and uppercase characters (less than 50 characters) on #lastName
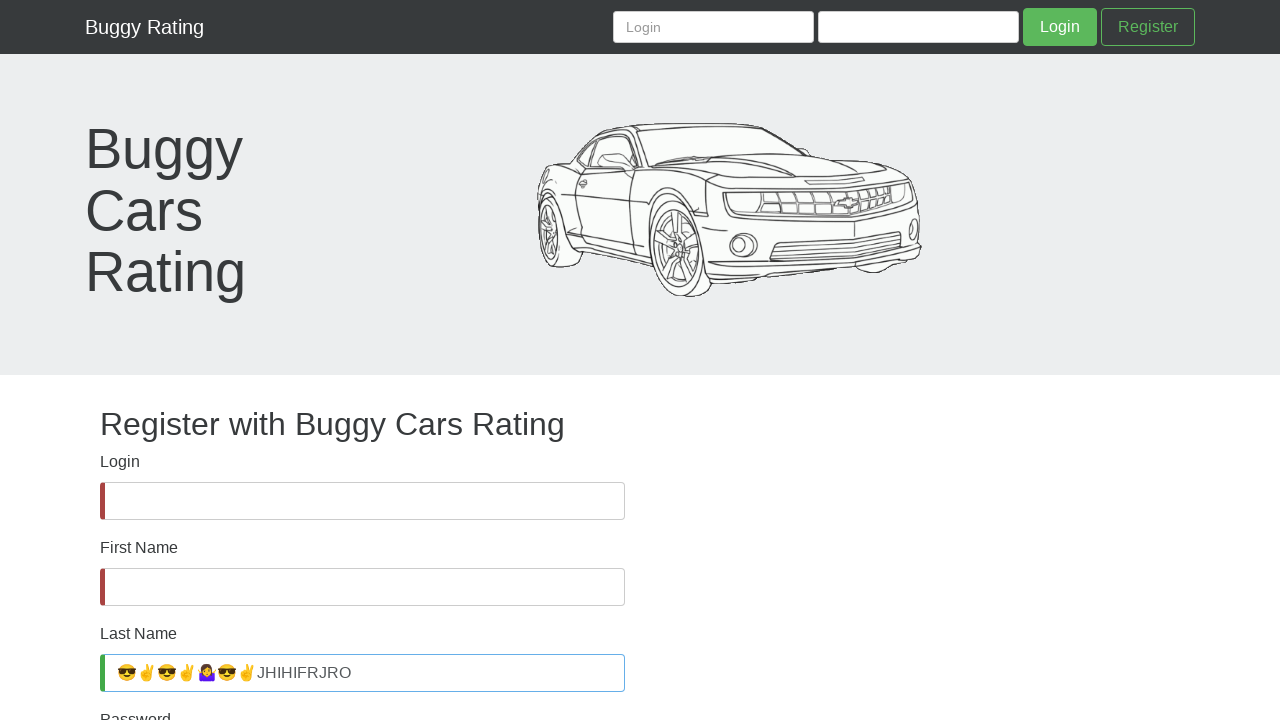

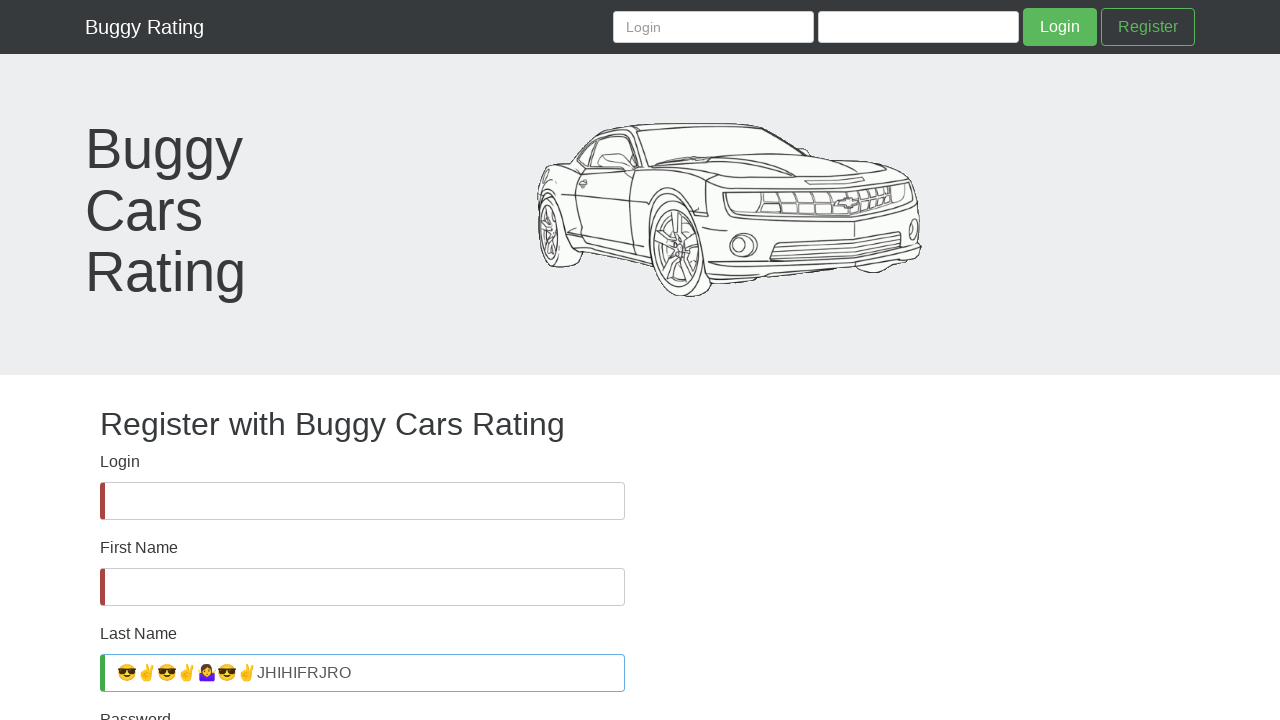